Tests window handling functionality by opening a new window, filling a form in the new window, closing it, switching back to the parent window, and filling another form field.

Starting URL: https://www.hyrtutorials.com/p/window-handles-practice.html

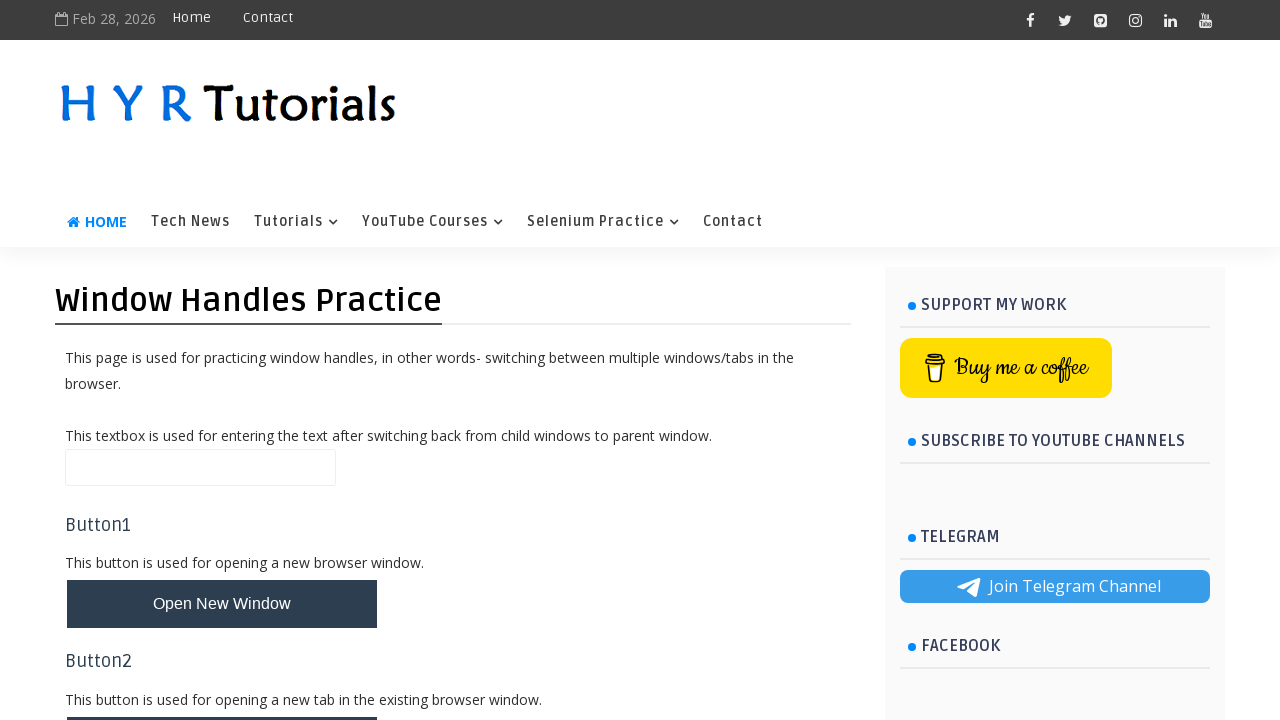

Scrolled down the page using PageDown
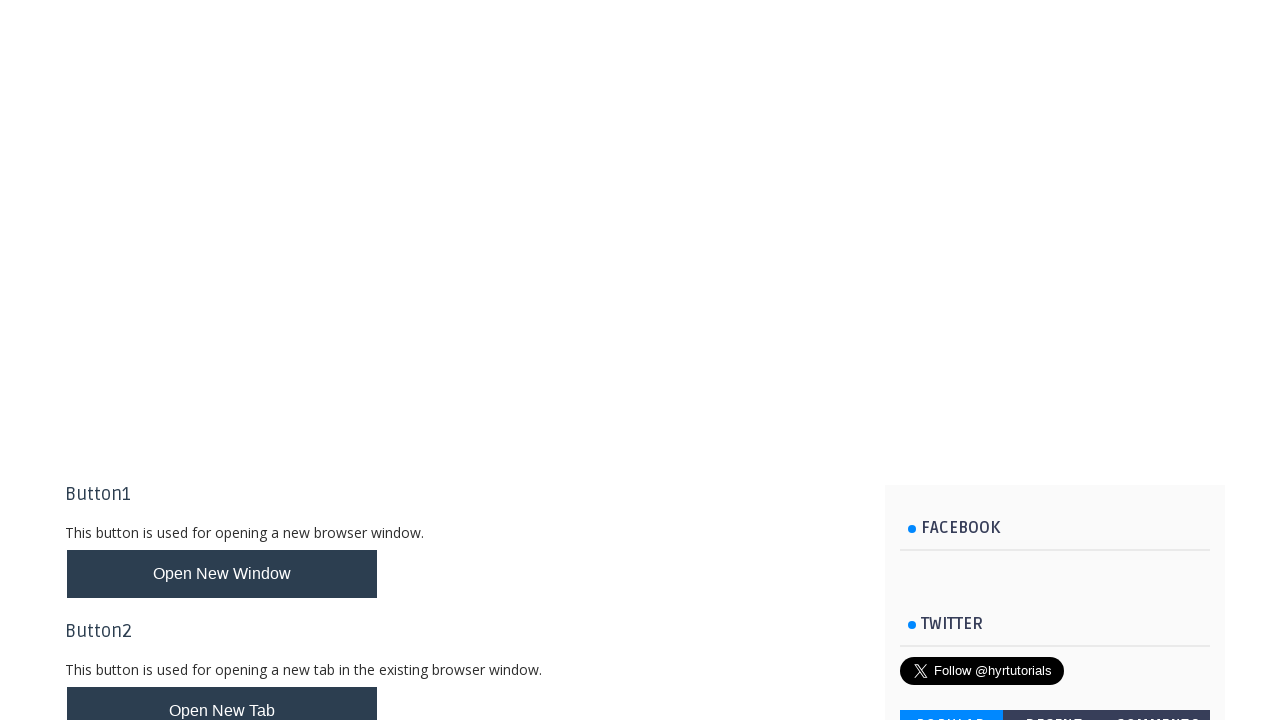

Clicked button to open new window at (222, 89) on button#newWindowBtn
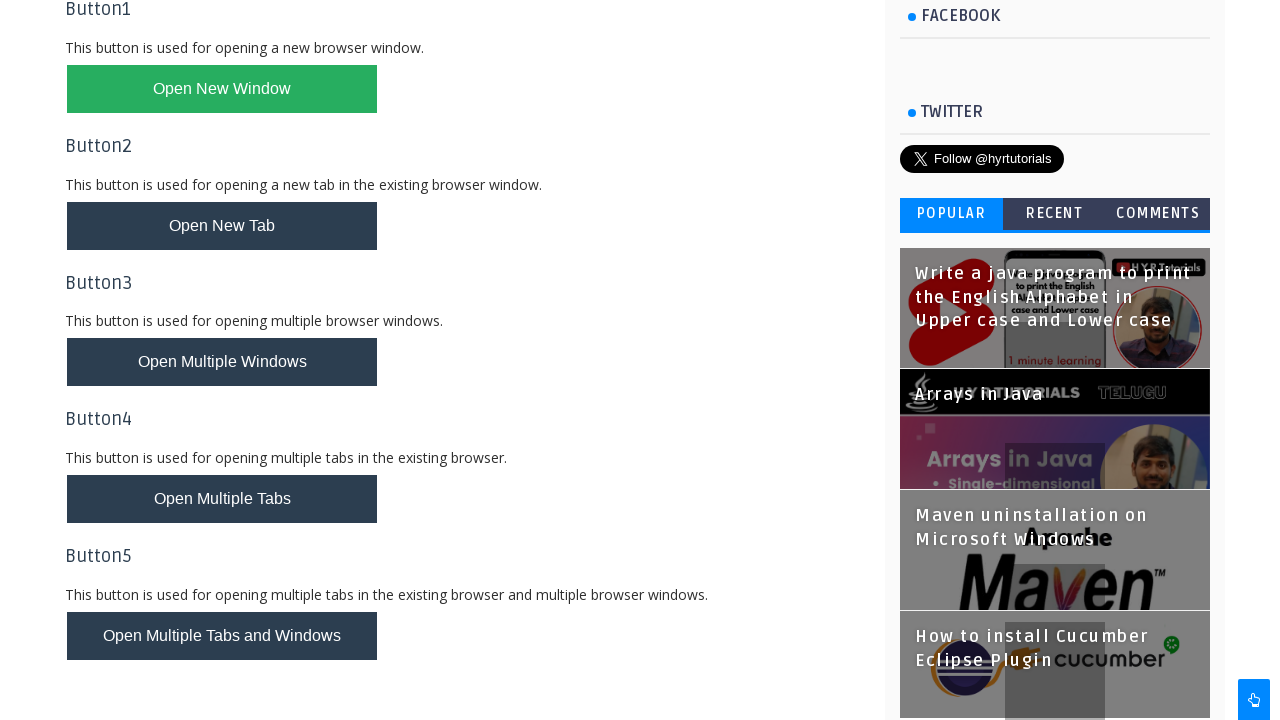

New window opened and ready at (222, 89) on button#newWindowBtn
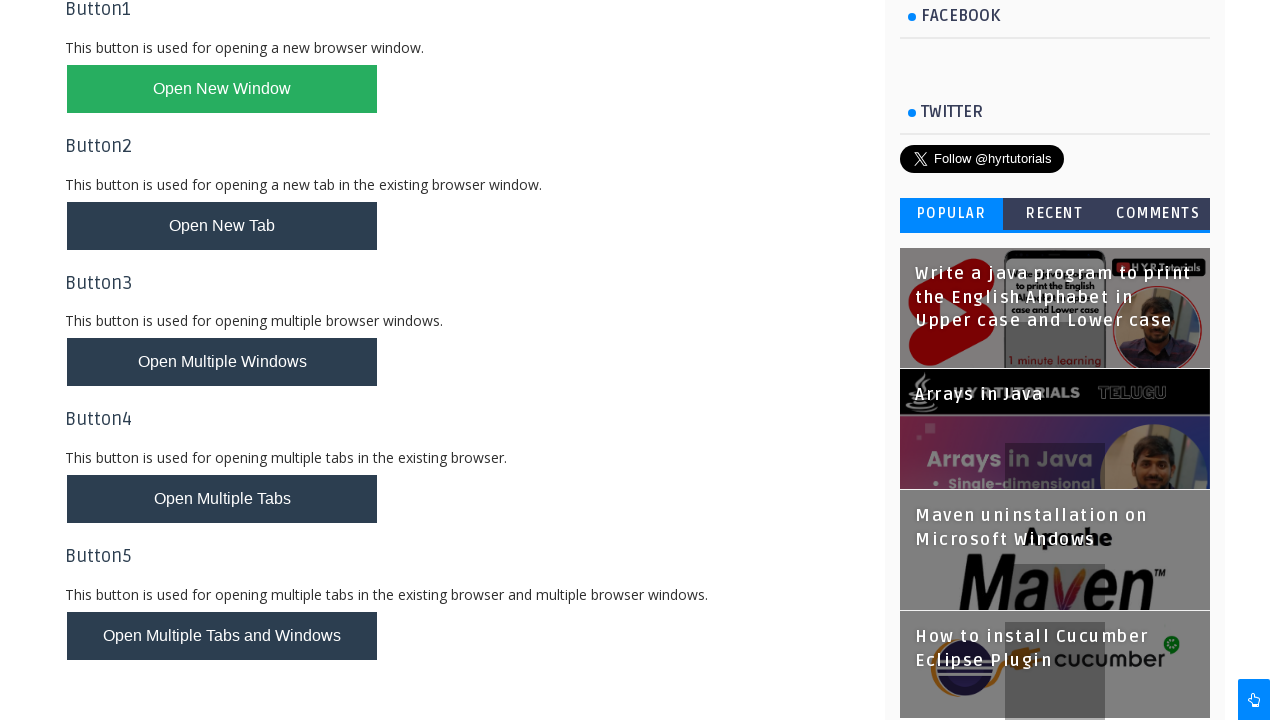

New window page loaded completely
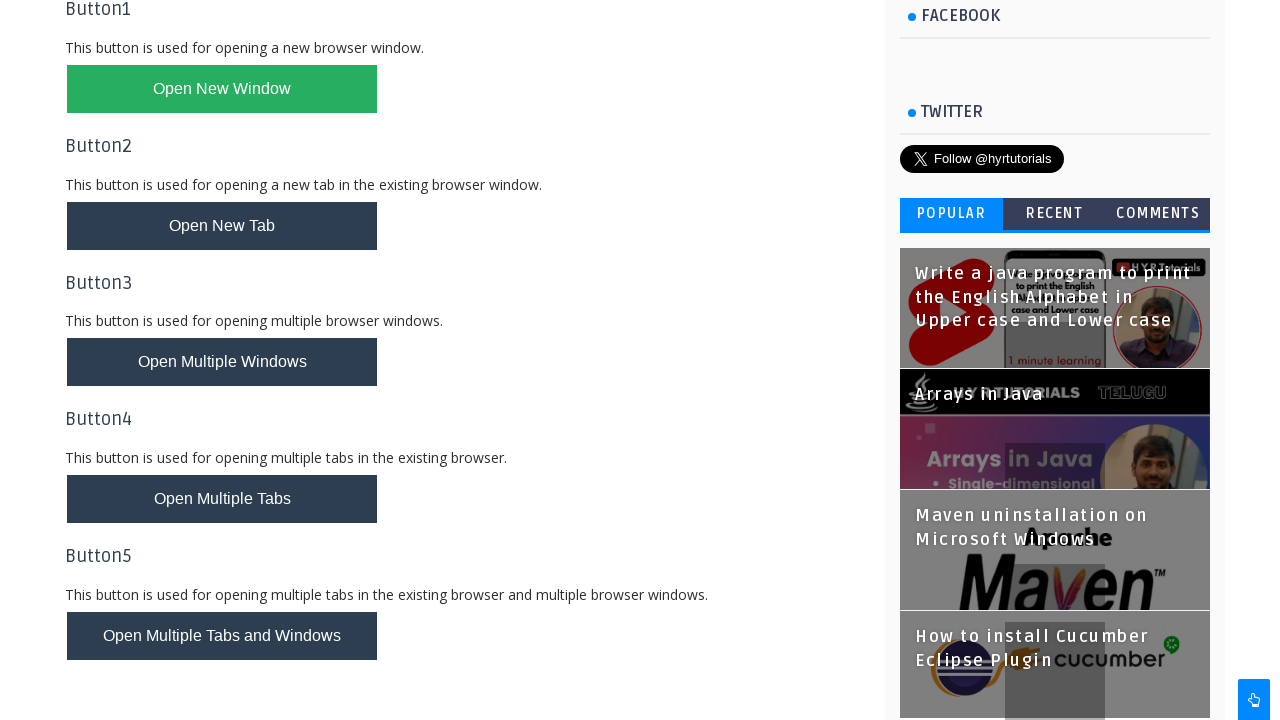

Filled firstName field with 'Bineet' in new window on #firstName
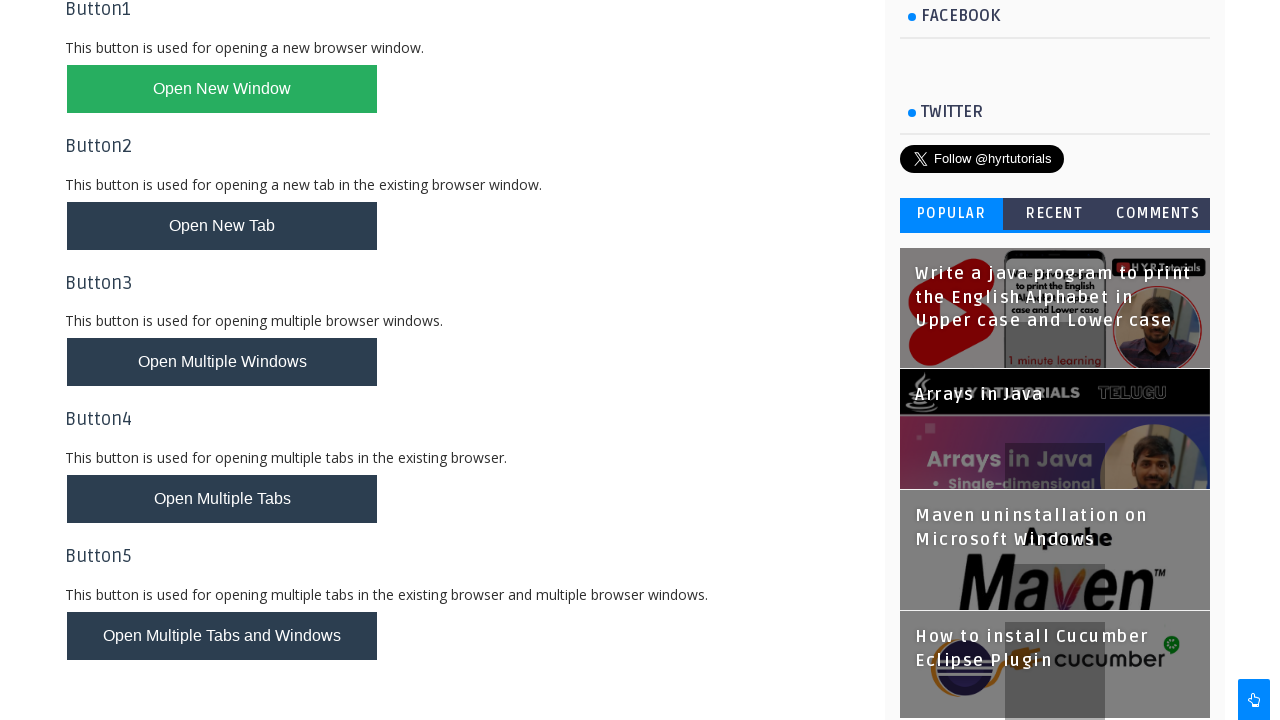

Filled lastName field with 'Randhawa' in new window on #lastName
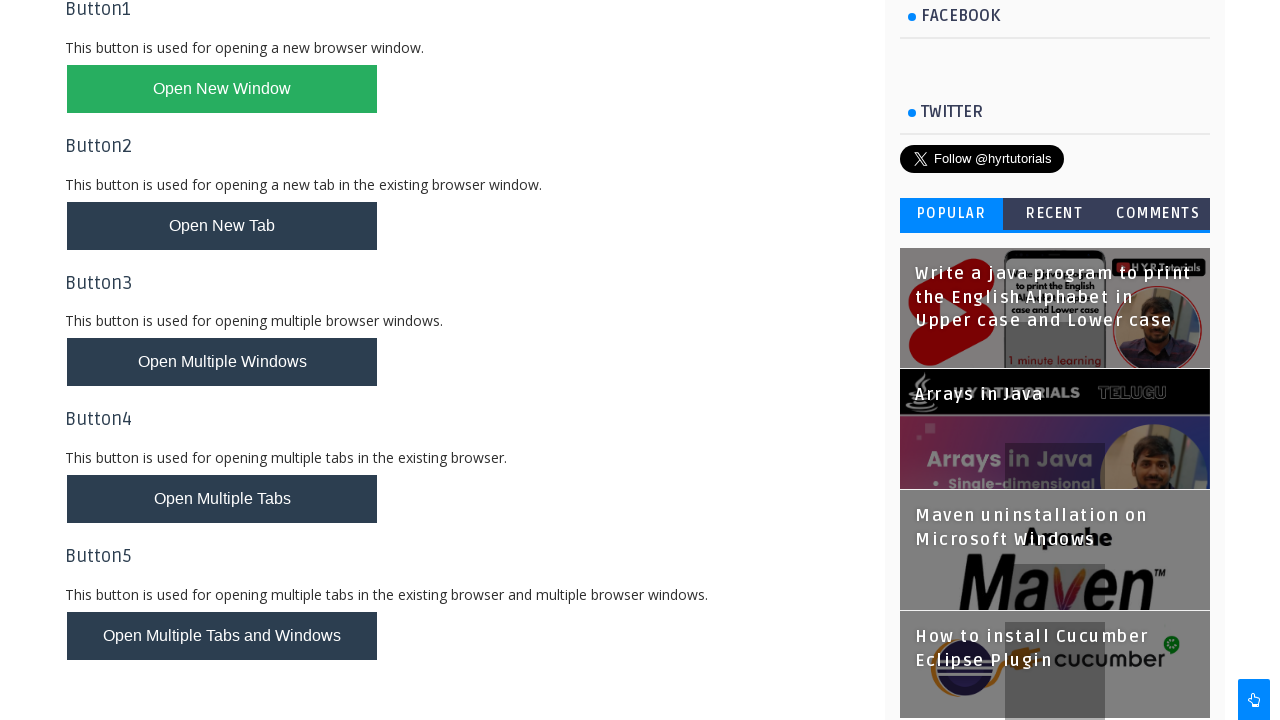

Closed the new window
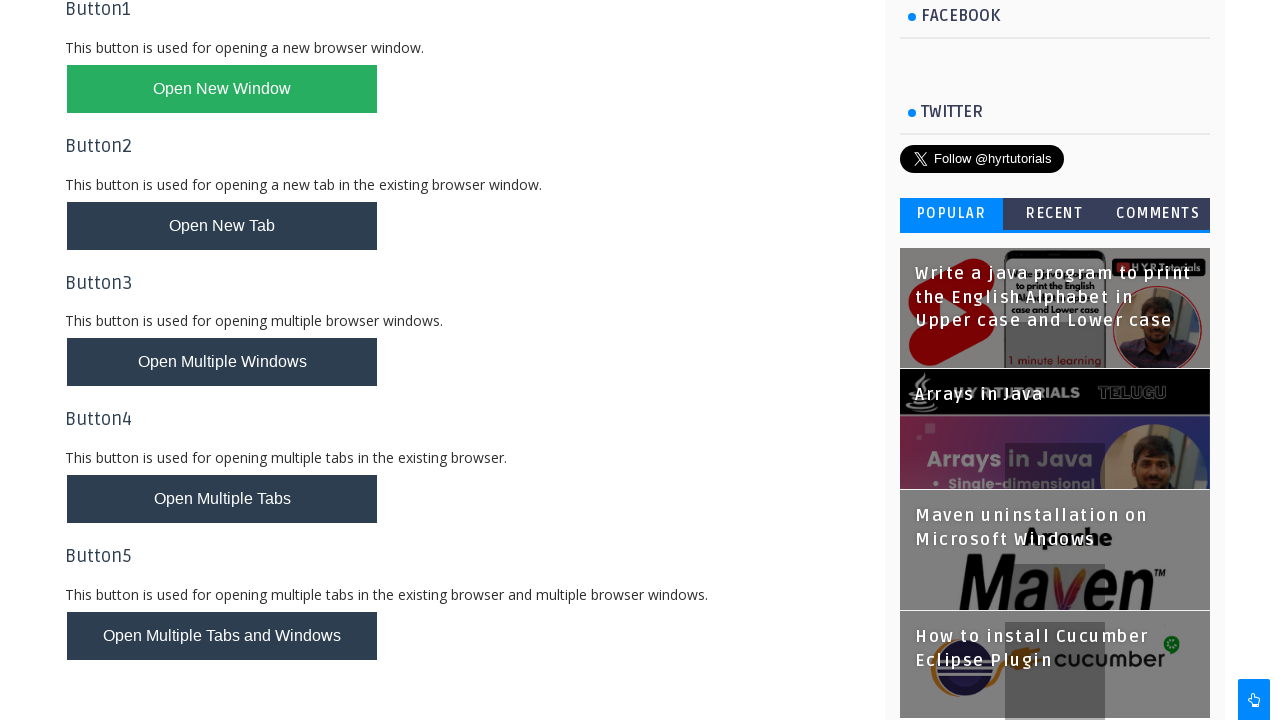

Scrolled up on parent page using PageUp
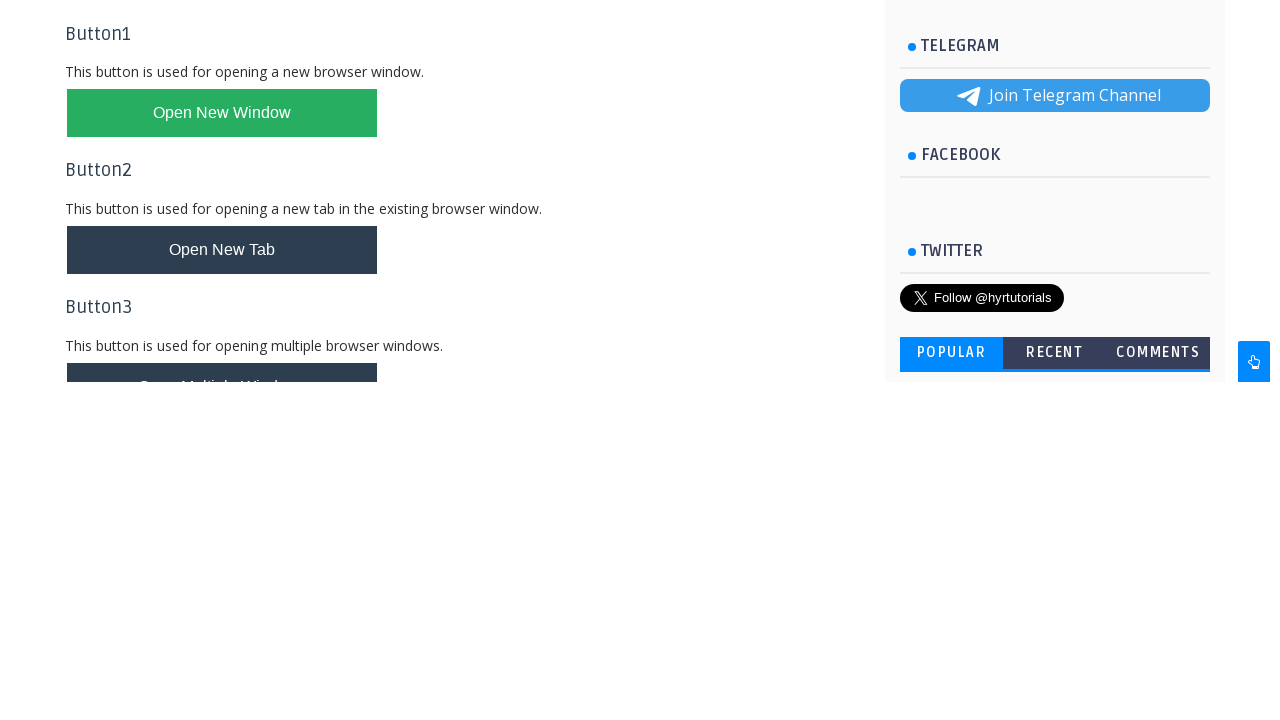

Filled name field with 'bineet@gmail.com' on parent page on #name
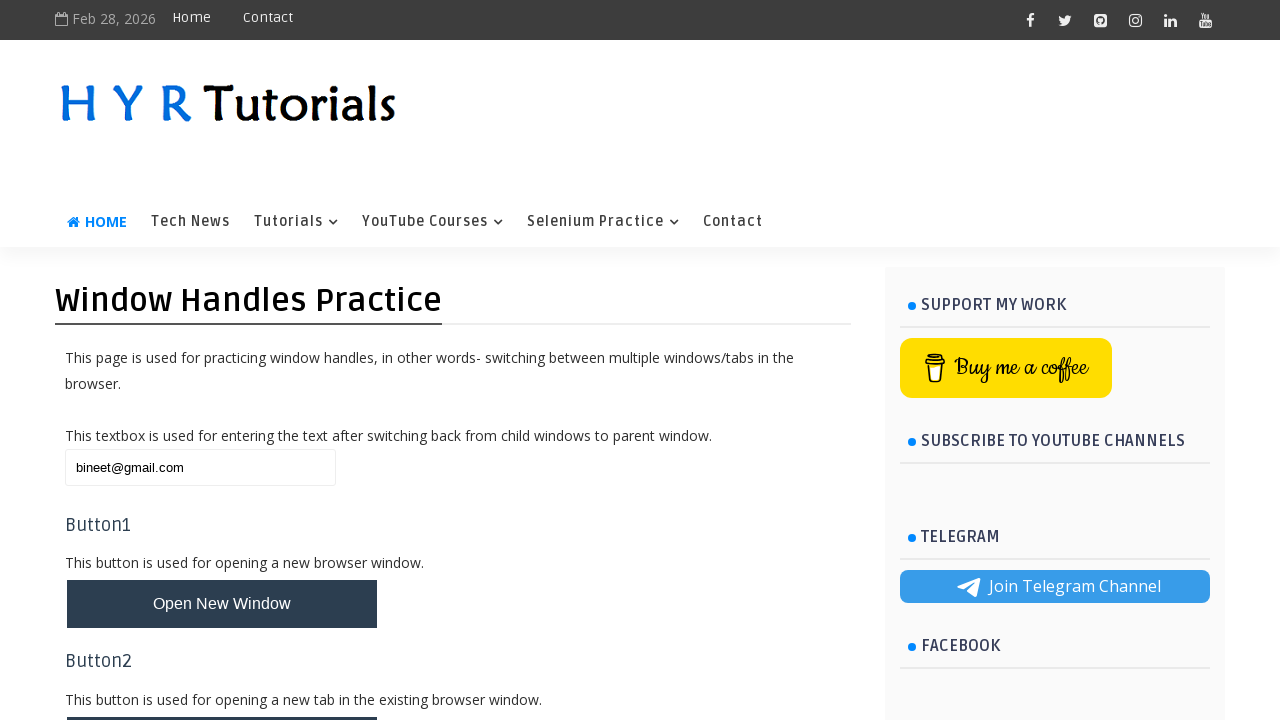

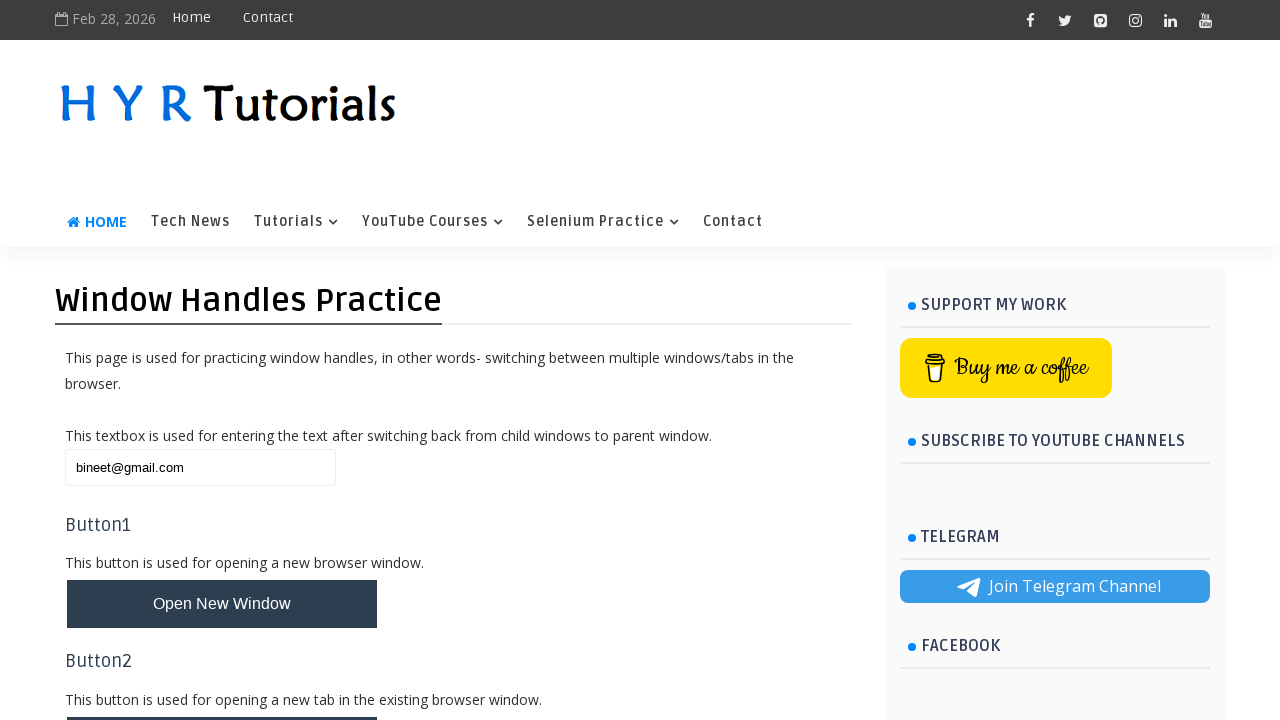